Tests dropdown select functionality by selecting "Green" option from the old-style select menu on the DemoQA practice page

Starting URL: https://demoqa.com/select-menu

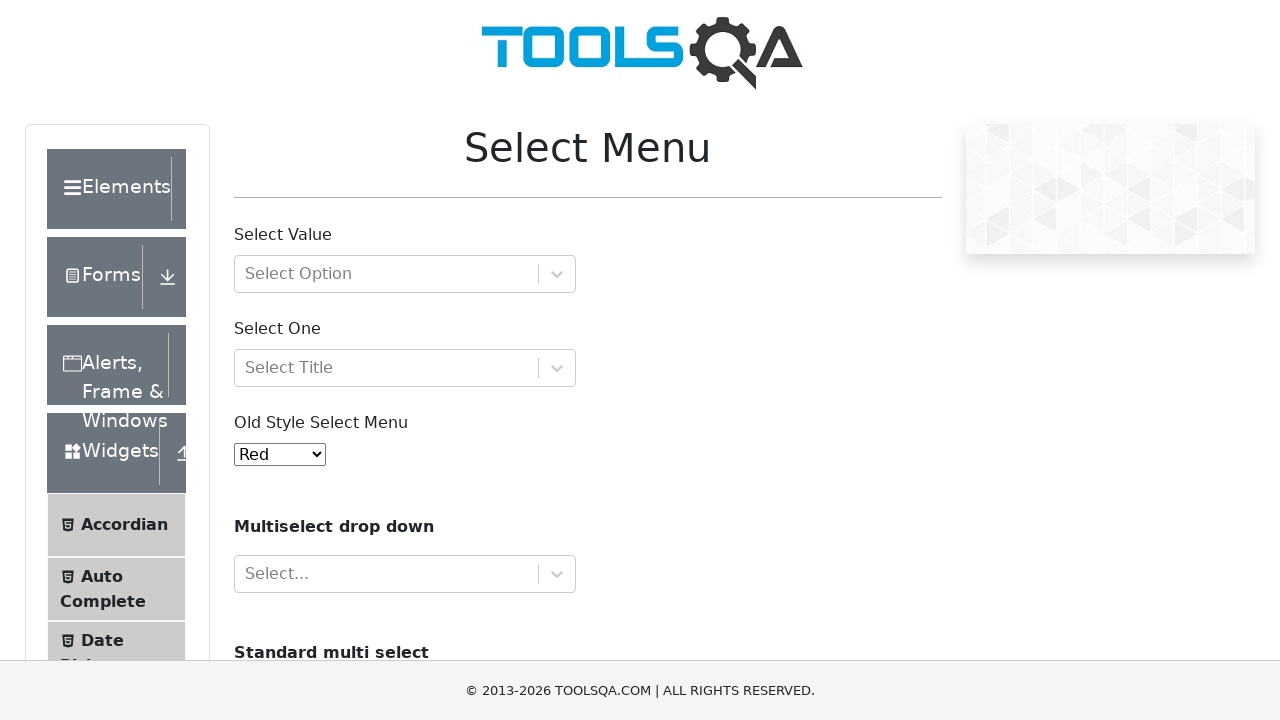

Navigated to DemoQA select menu practice page
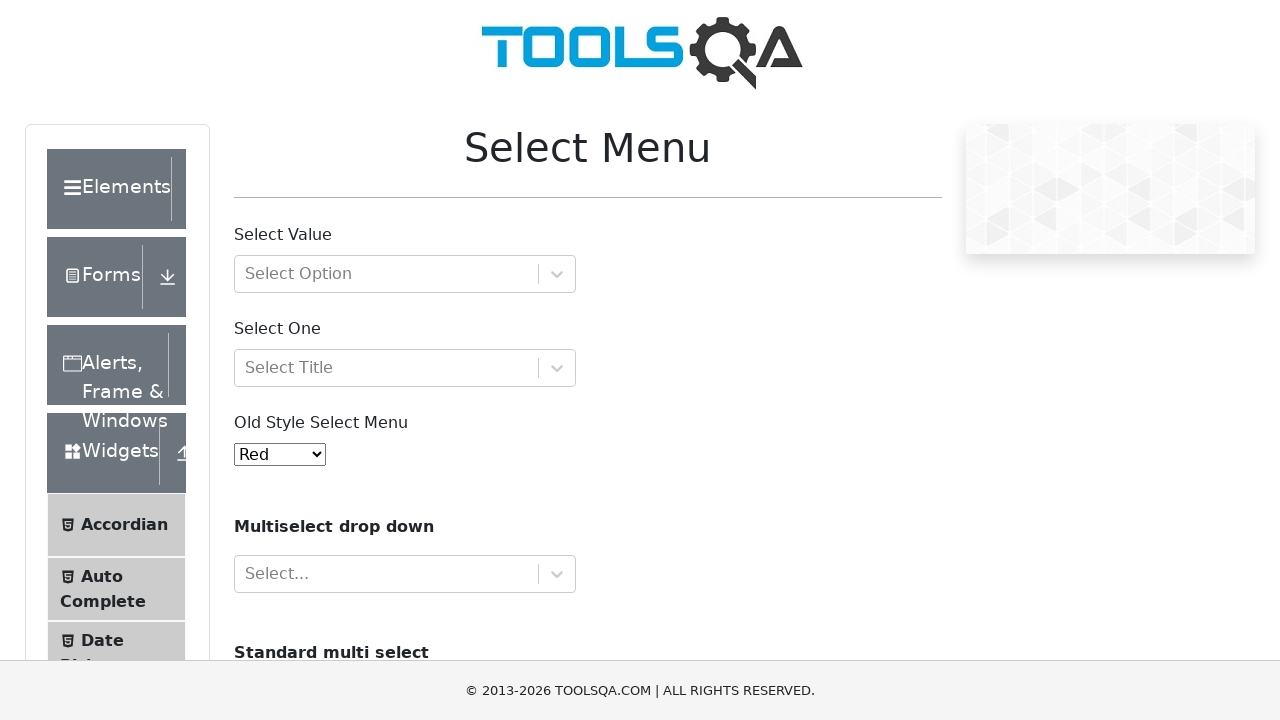

Selected 'Green' option from the old-style select menu on #oldSelectMenu
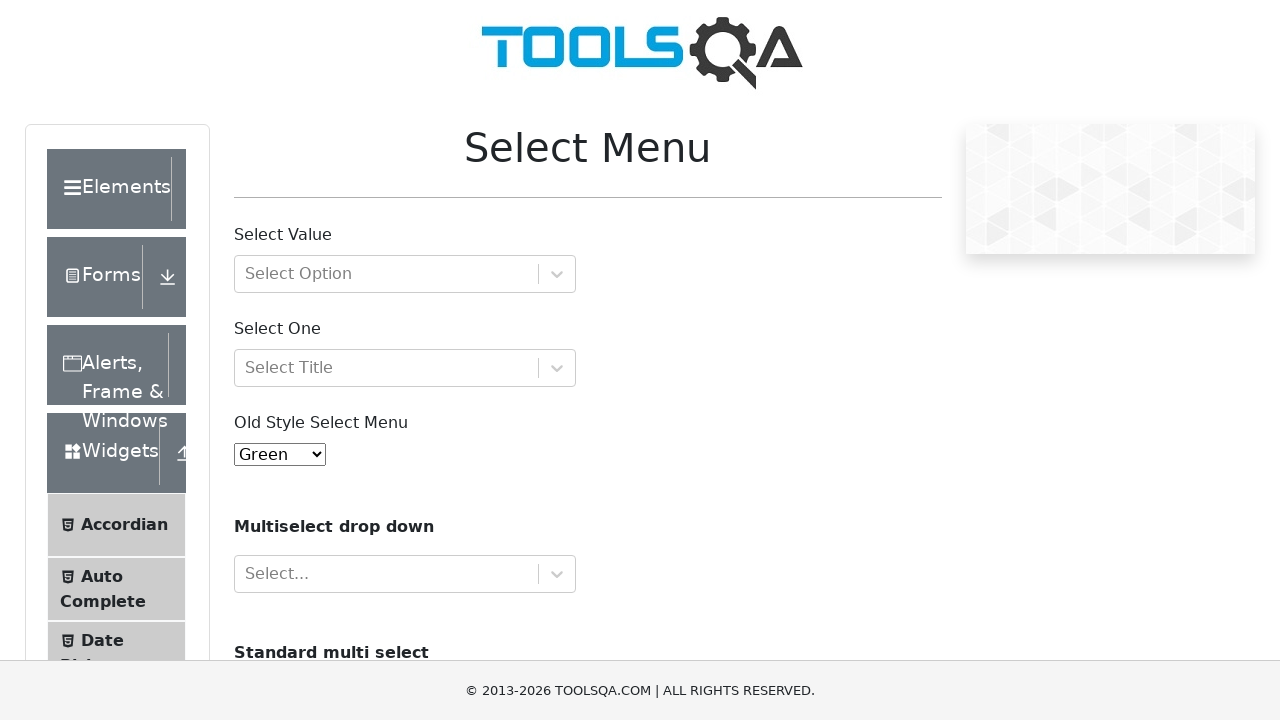

Waited 1 second to observe the selection
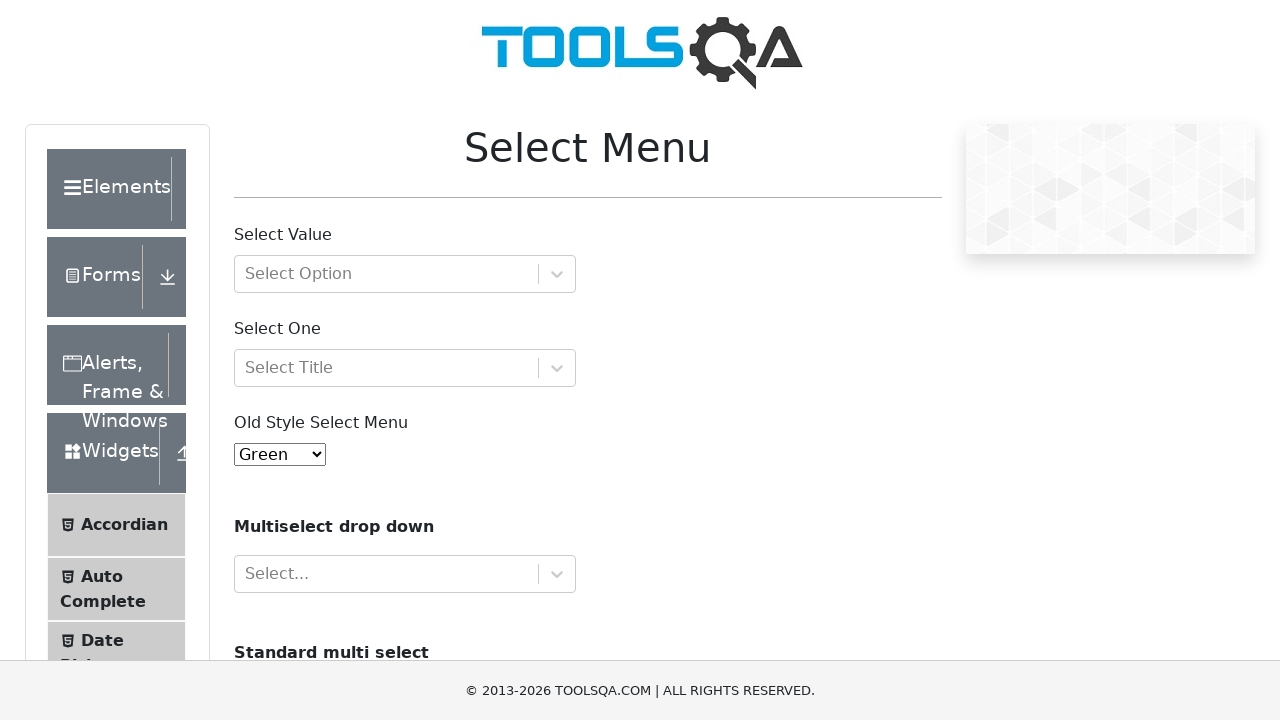

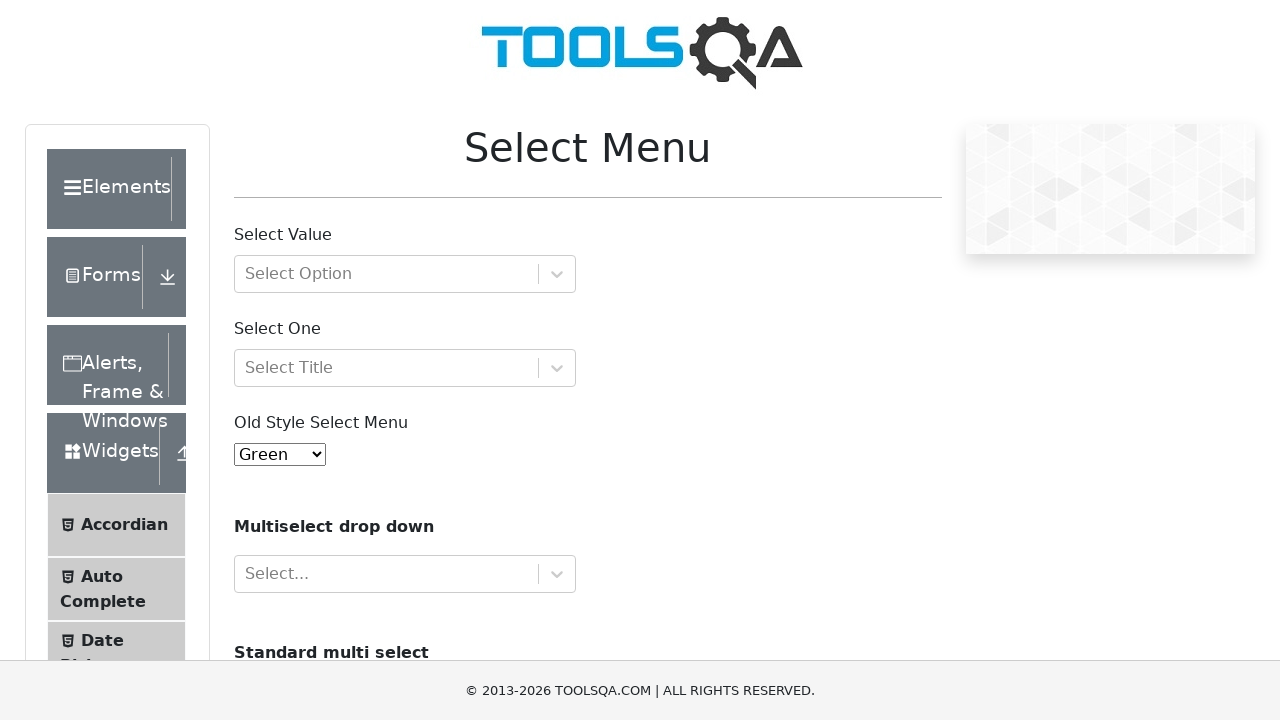